Navigates to Dribbble homepage and verifies the page loads successfully by waiting for the page content to be available.

Starting URL: https://dribbble.com/

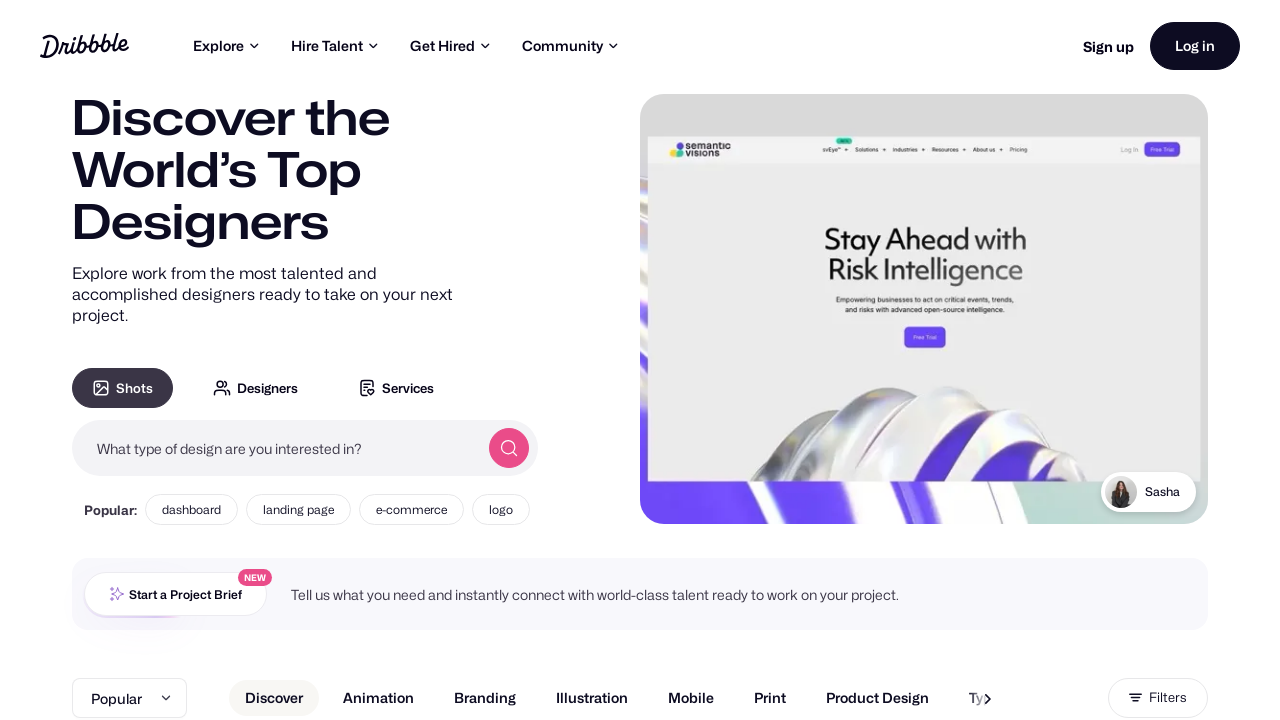

Page DOM content loaded
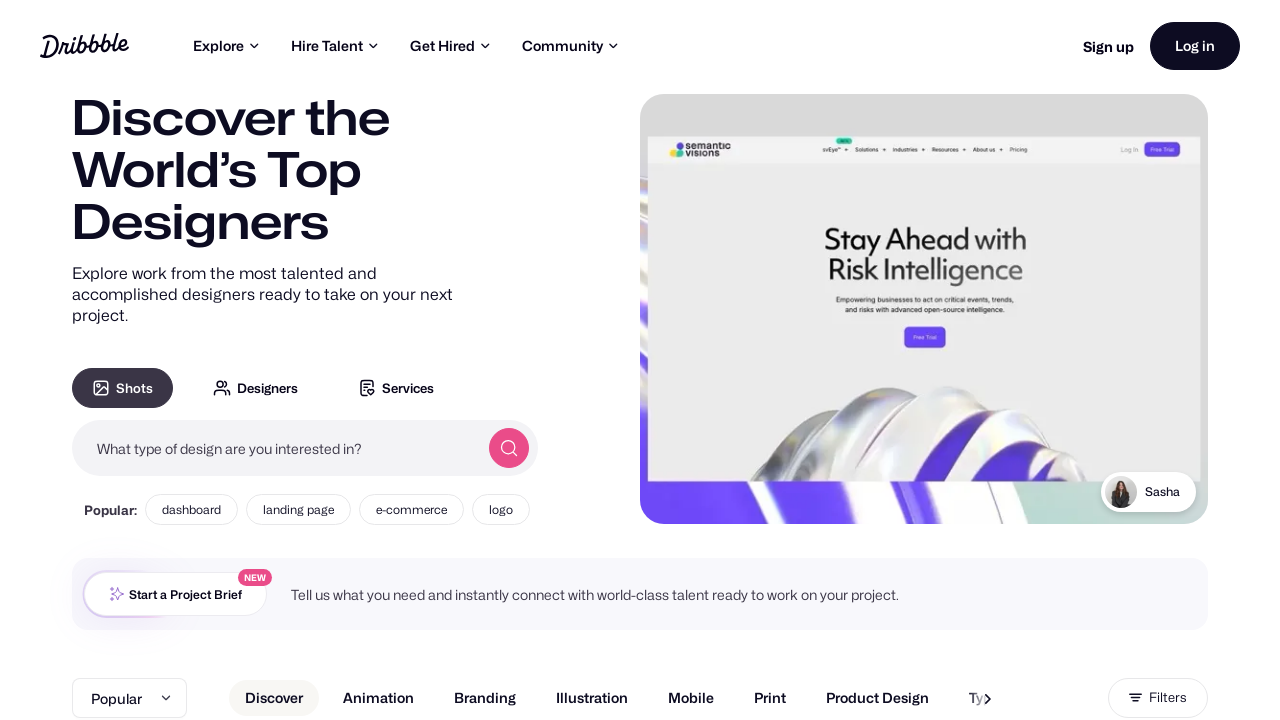

Body element is present on Dribbble homepage
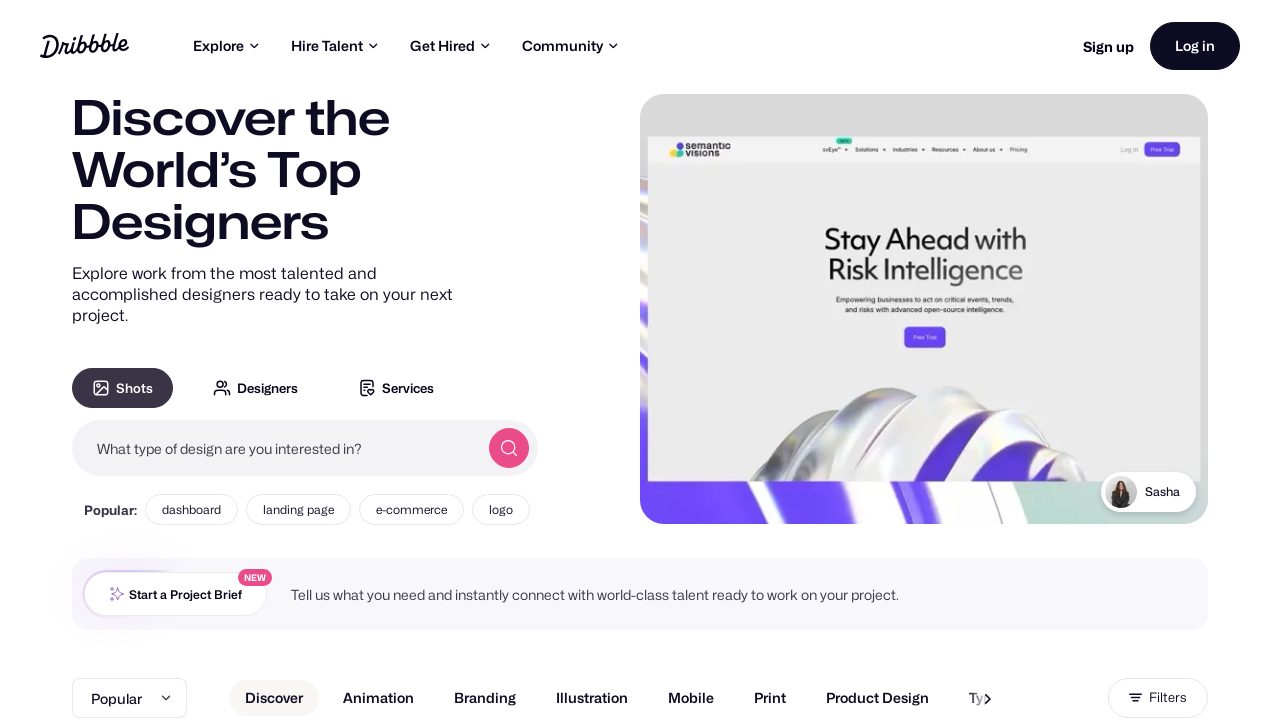

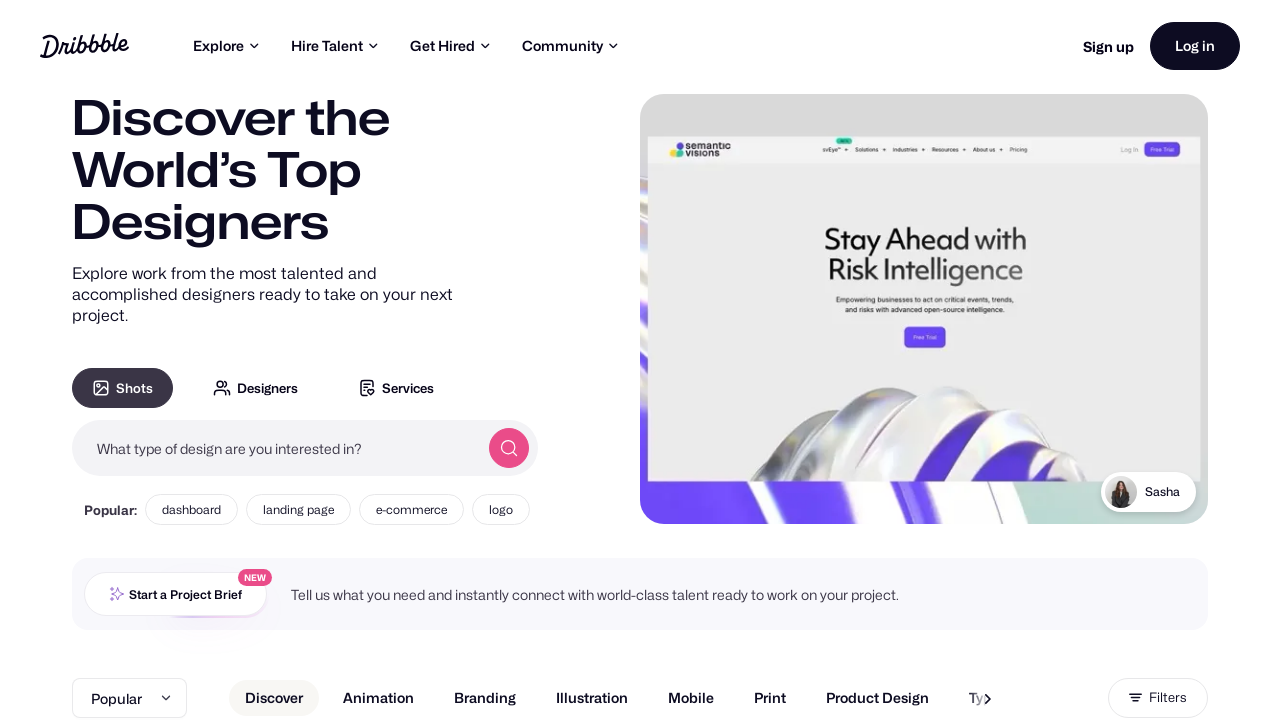